Tests email validation by entering an invalid email format and verifying the error message appears.

Starting URL: http://www.123formbuilder.com/form-5012206/online-quiz

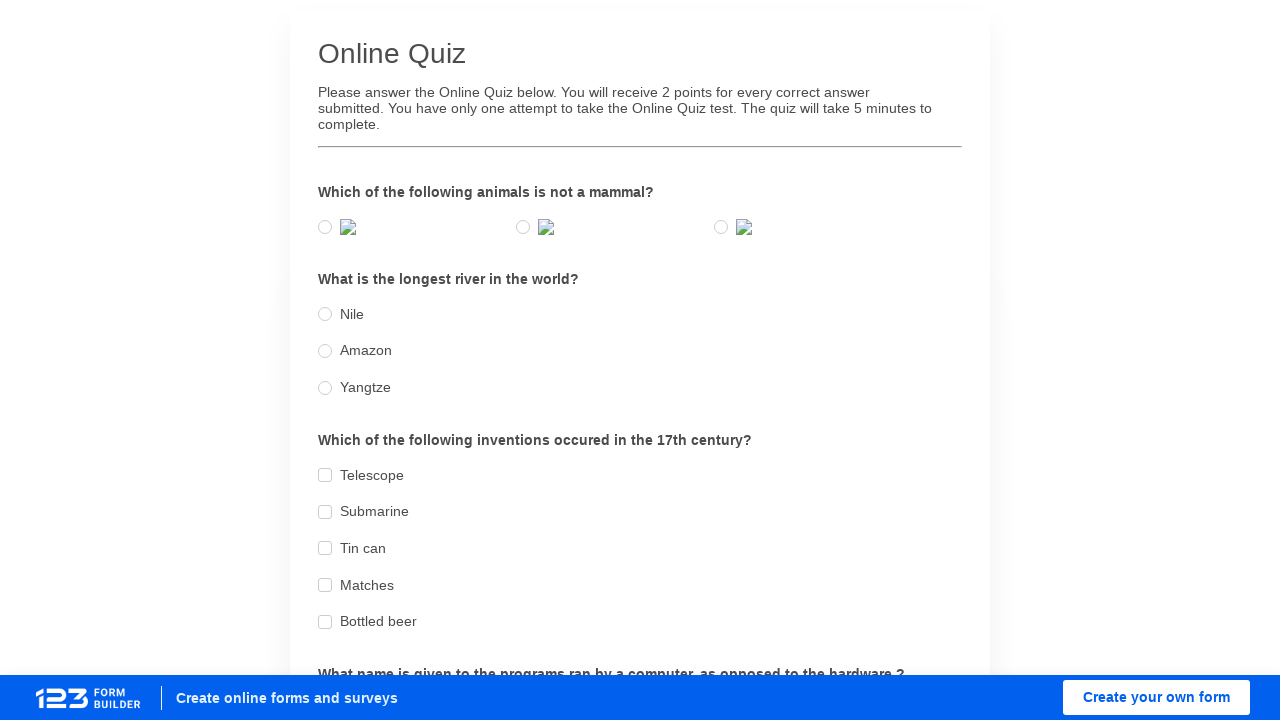

Waited for 'Online Quiz' heading to load
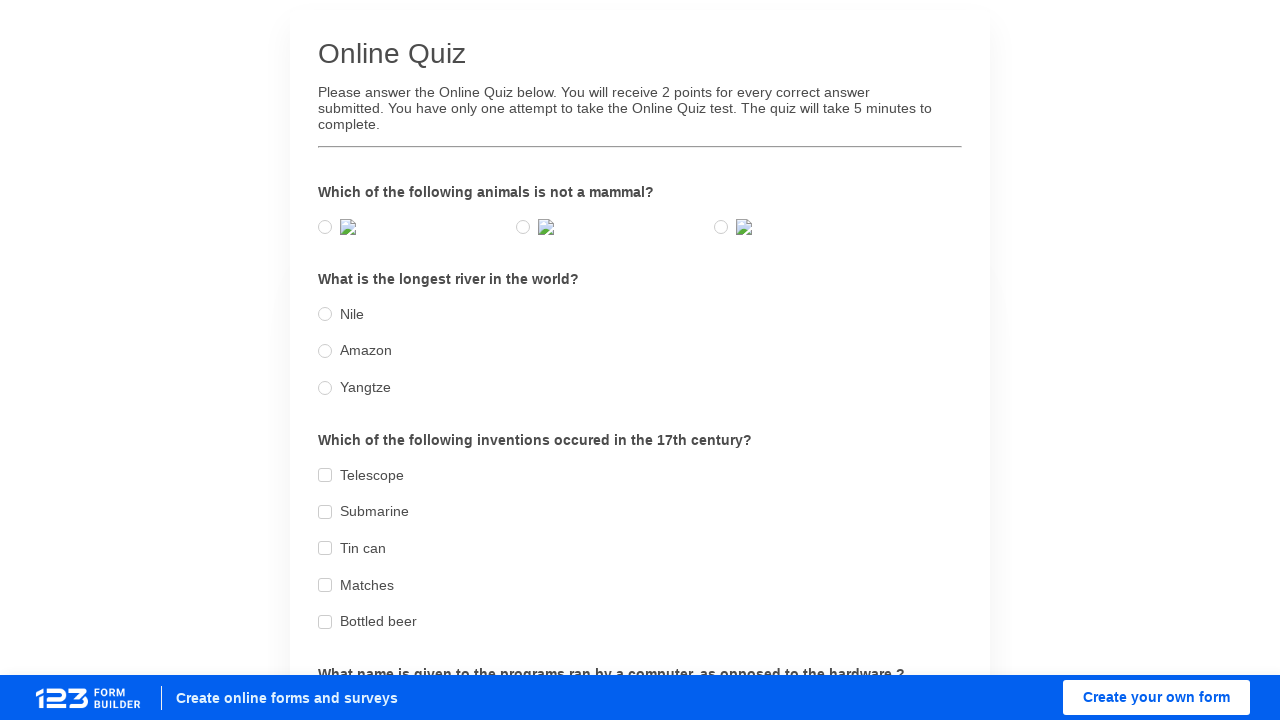

Cleared email input field on //input[@type='email']
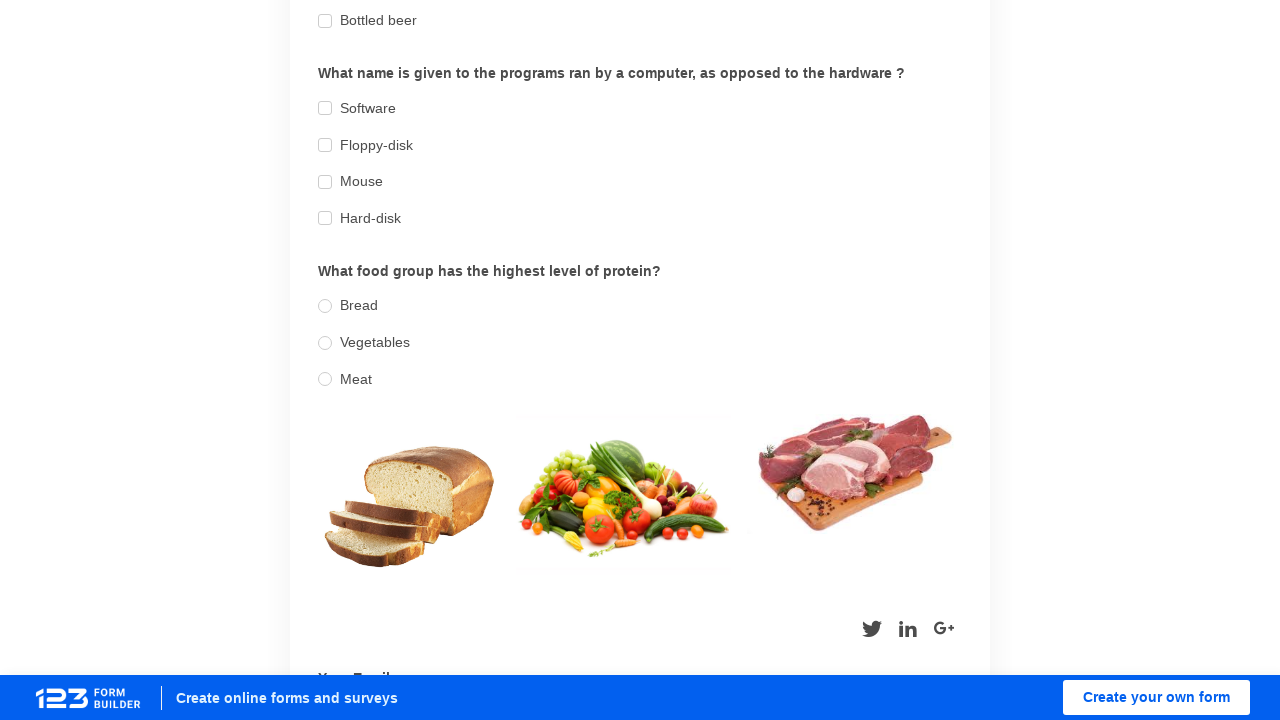

Entered invalid email format 'invalidemailformat.com' into email field on //input[@type='email']
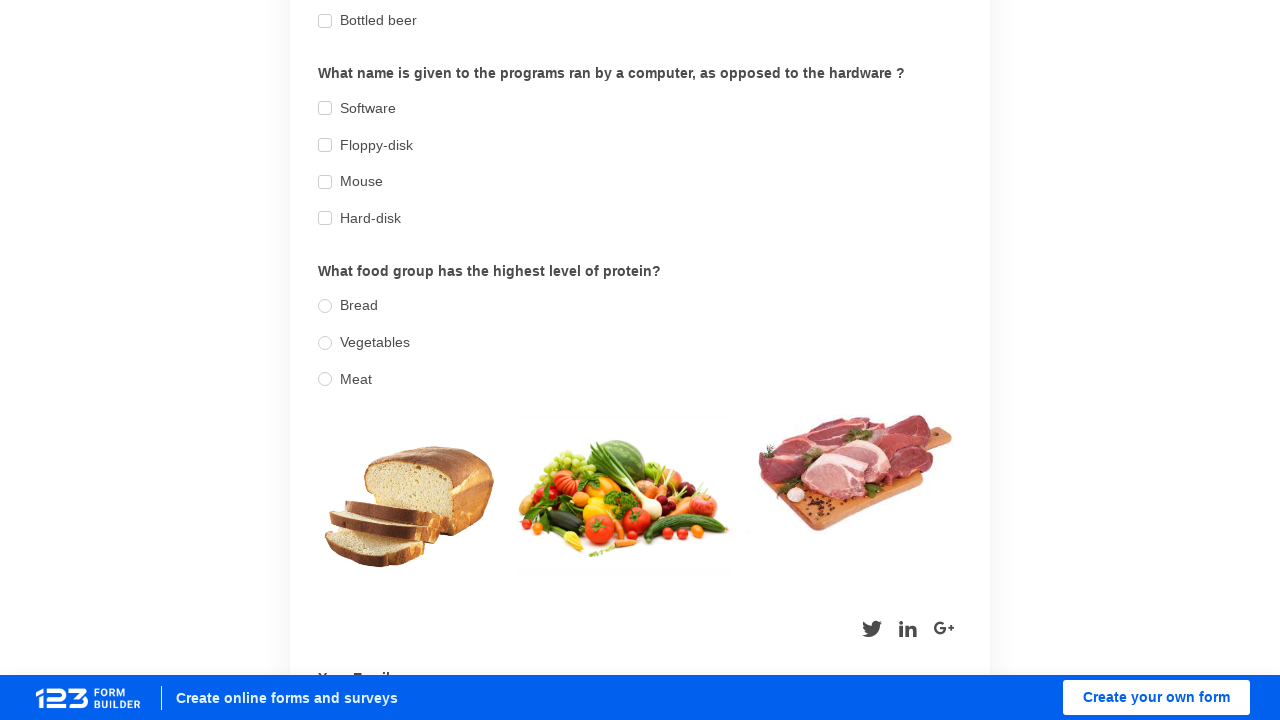

Pressed Tab key to trigger email validation on body
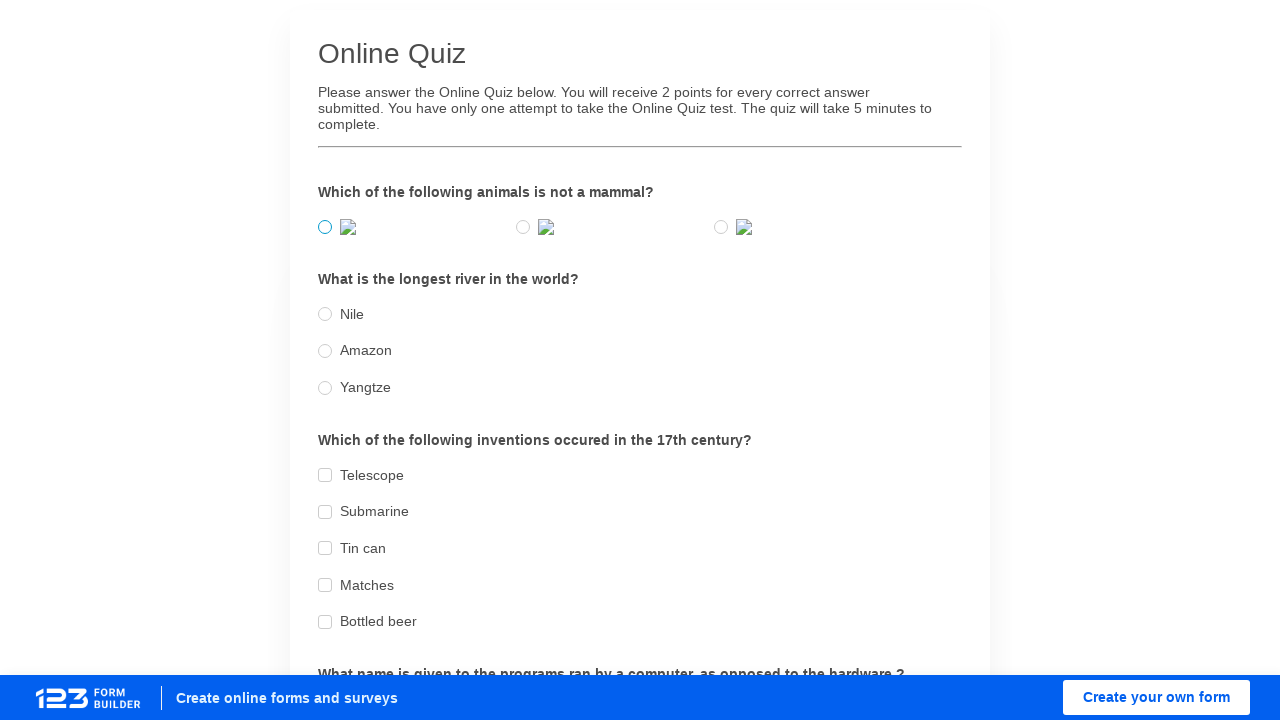

Email validation error message appeared
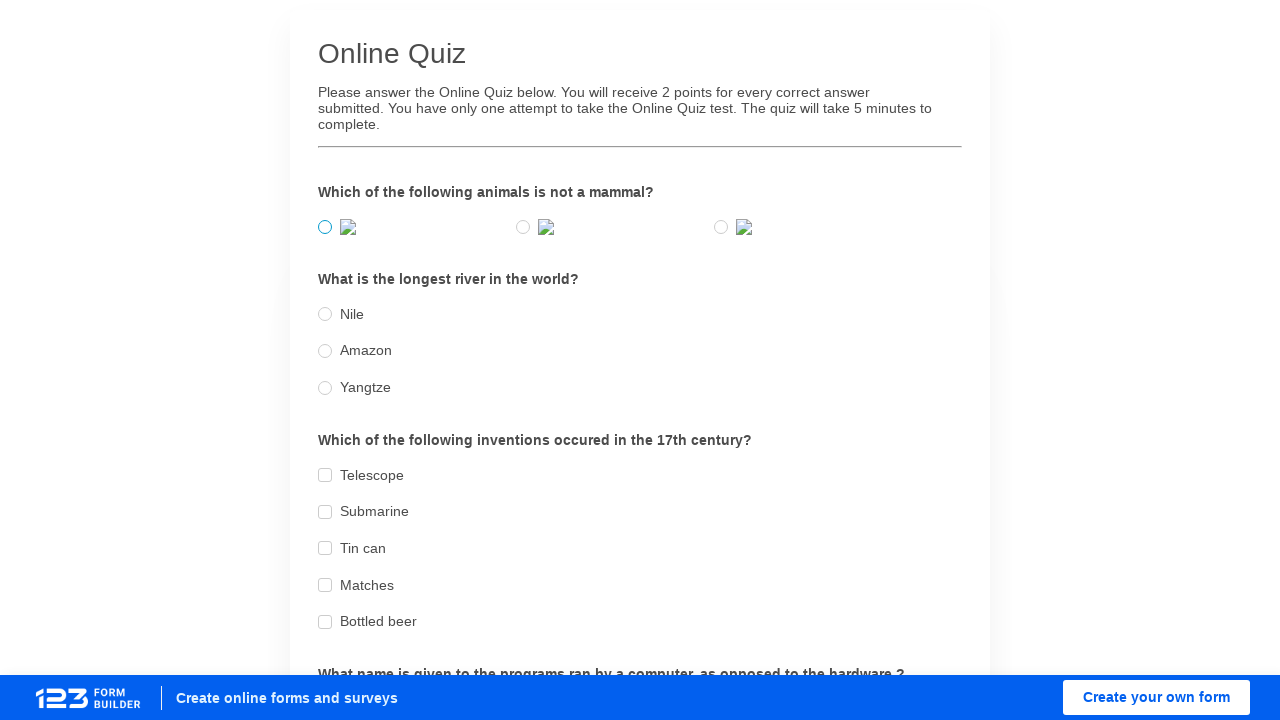

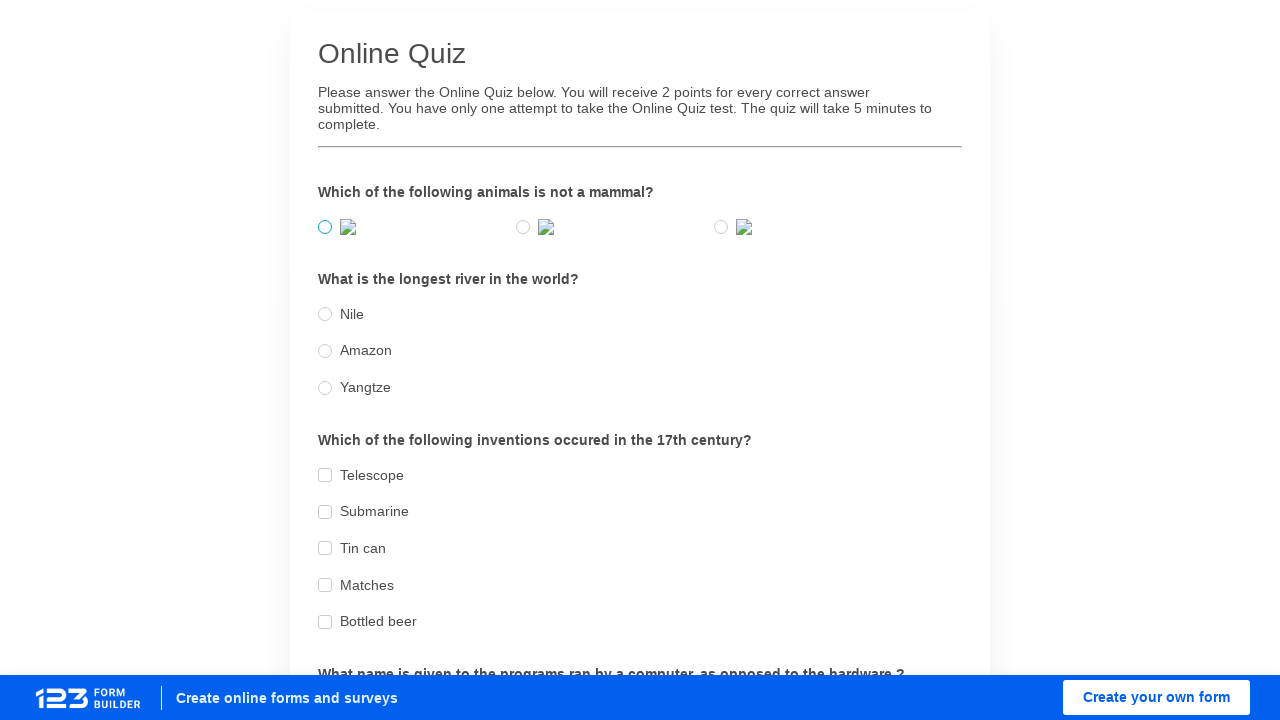